Navigates to the BrowserStack homepage and verifies the page loads by checking the page title

Starting URL: https://browserstack.com/

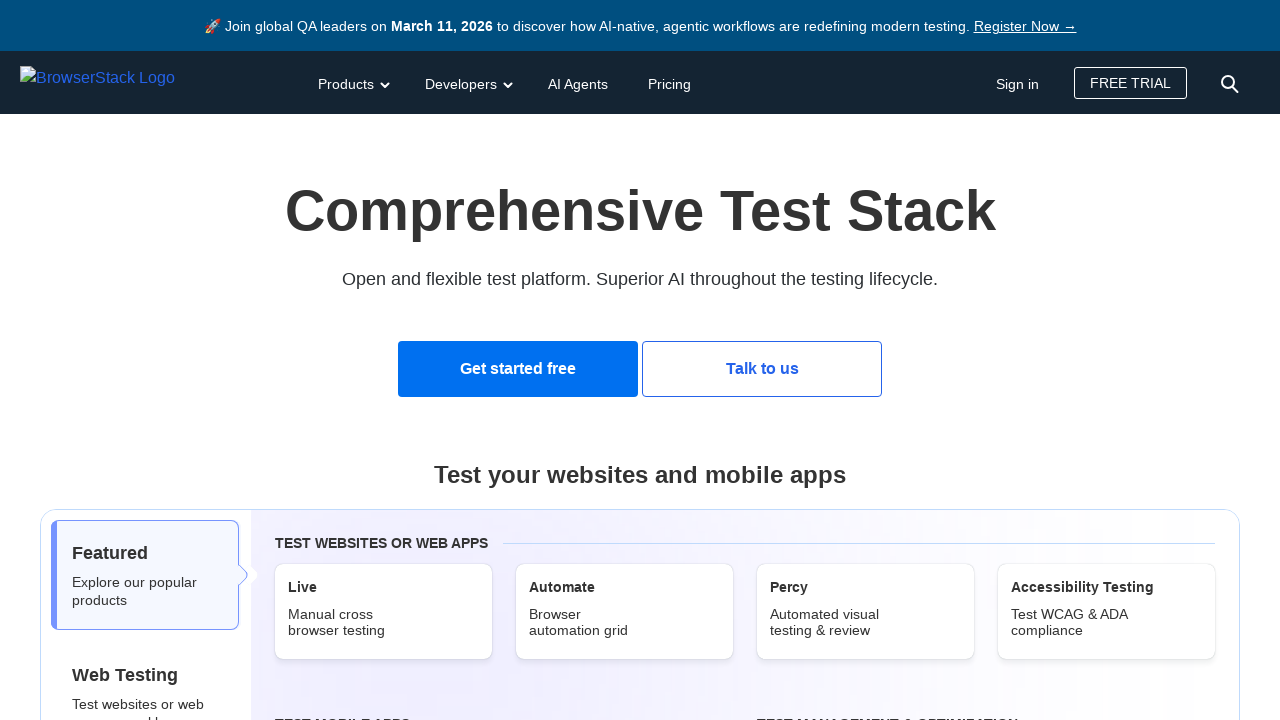

Navigated to BrowserStack homepage
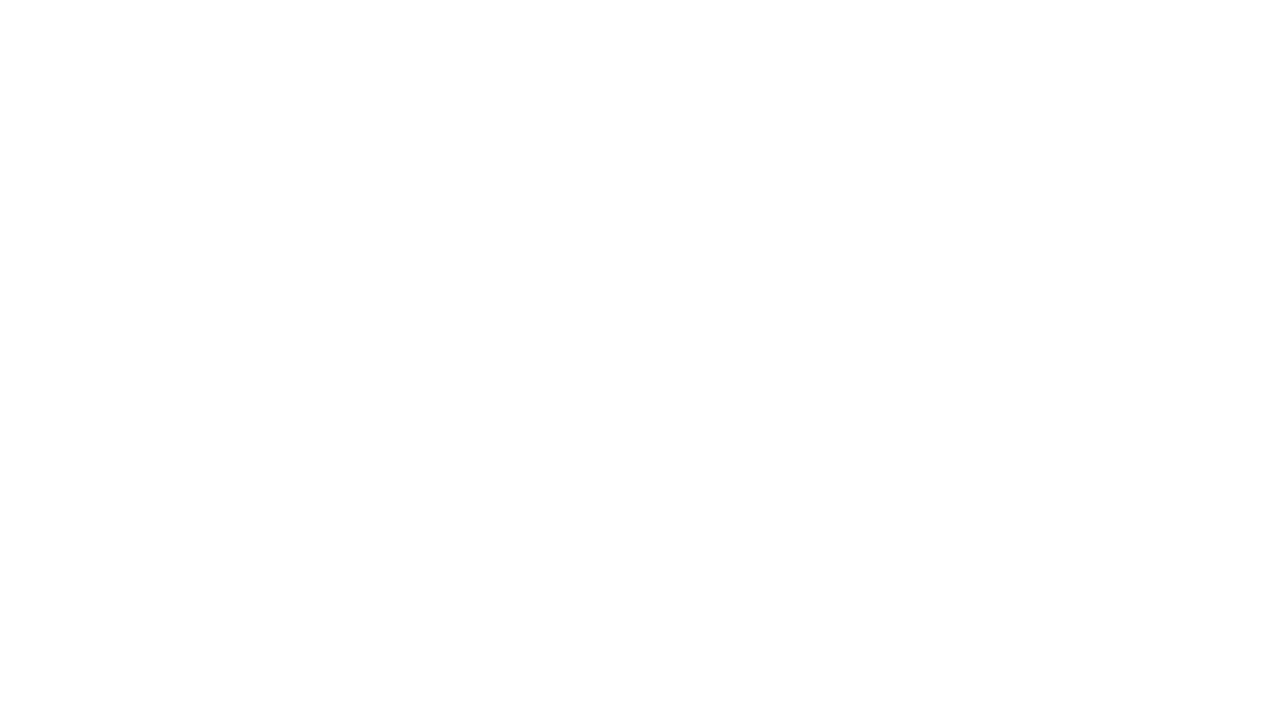

Waited for page to reach domcontentloaded state
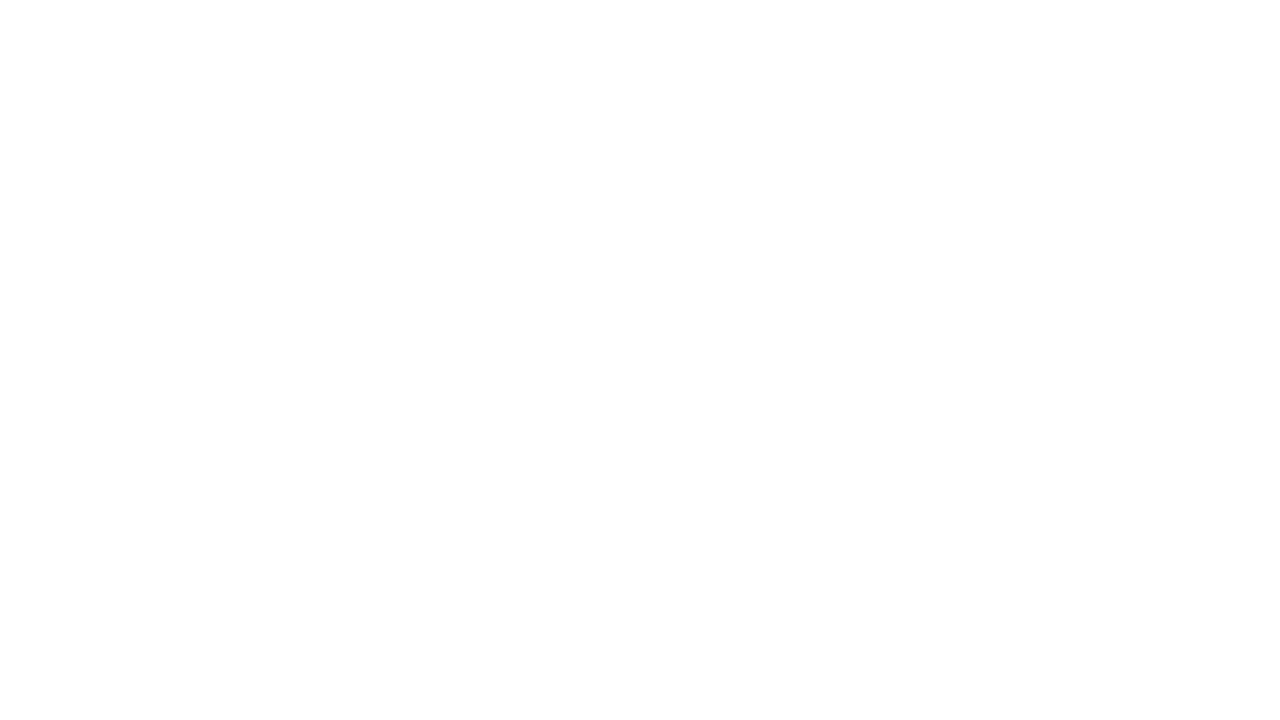

Retrieved page title: 'Most Reliable App & Cross Browser Testing Platform | BrowserStack'
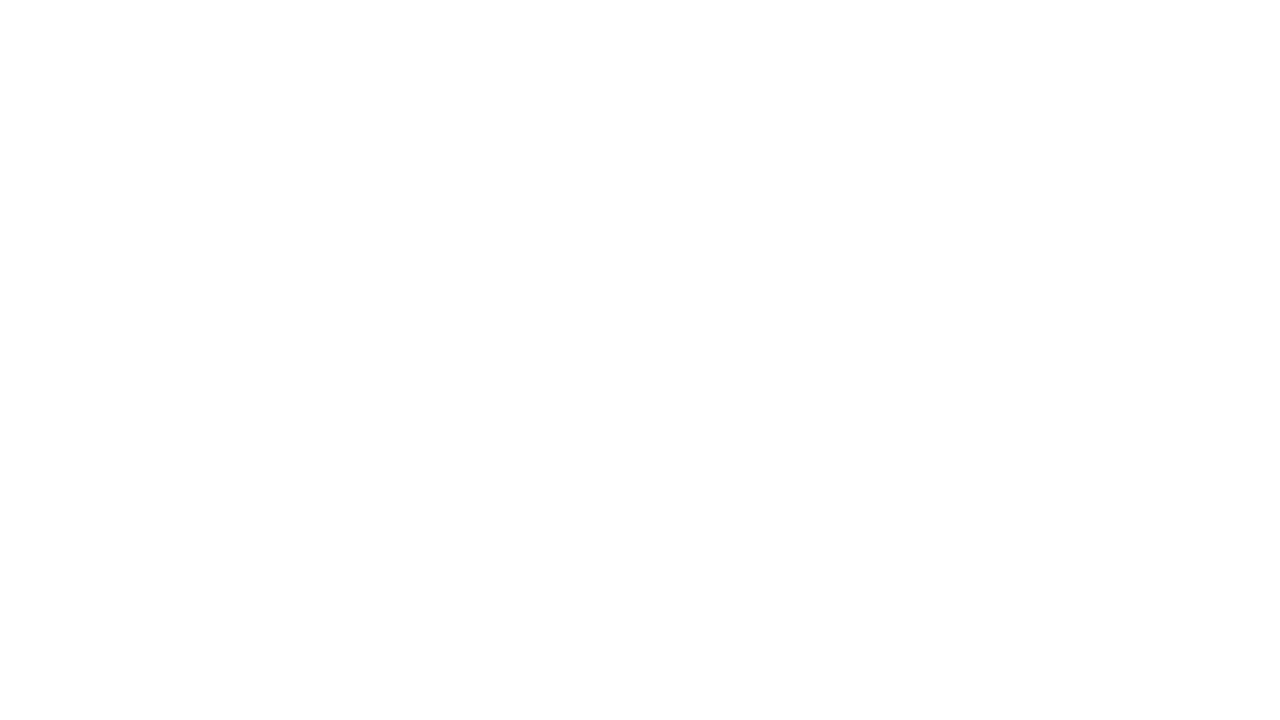

Verified page title is not empty
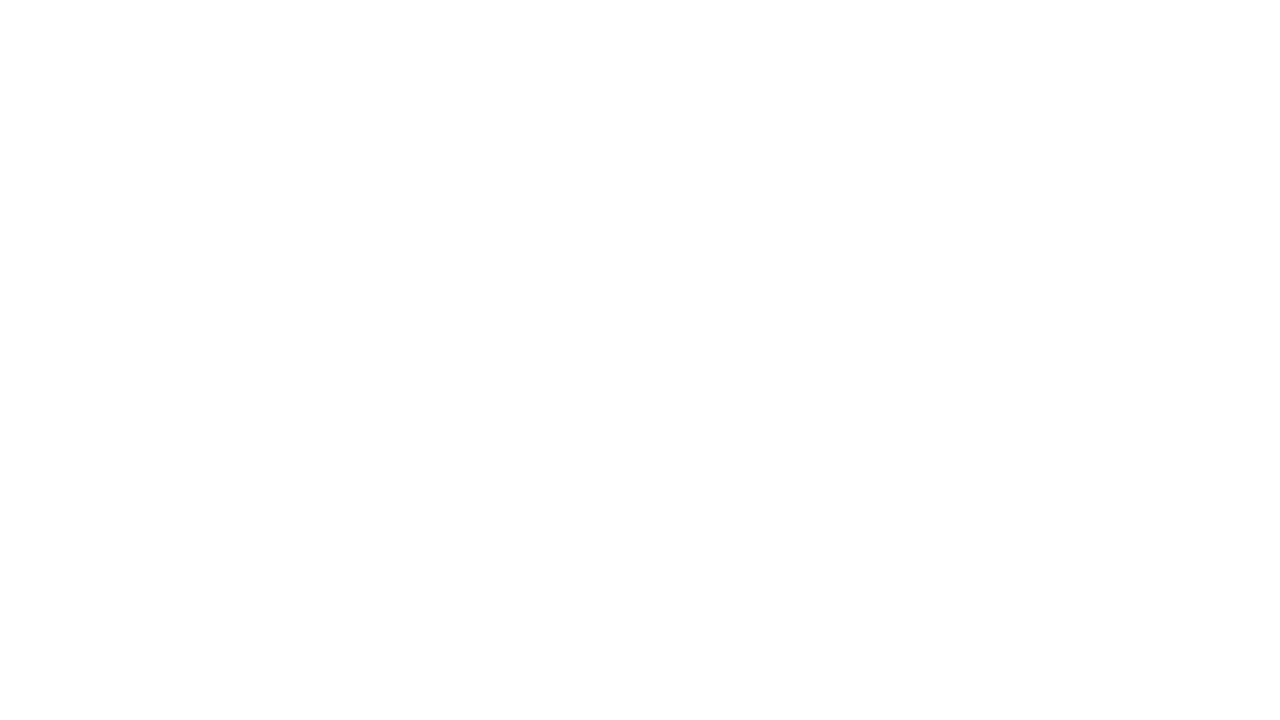

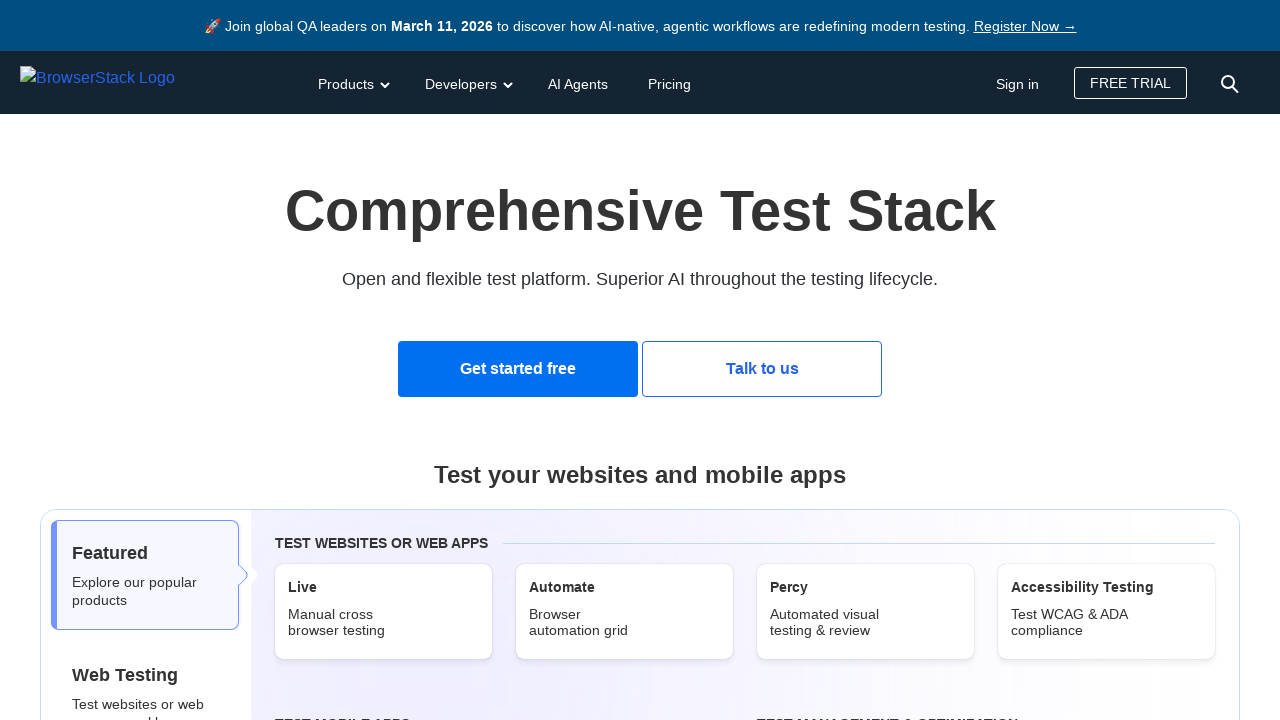